Tests Salesforce login page by filling username and password fields, attempting login, and verifying error message

Starting URL: https://login.salesforce.com

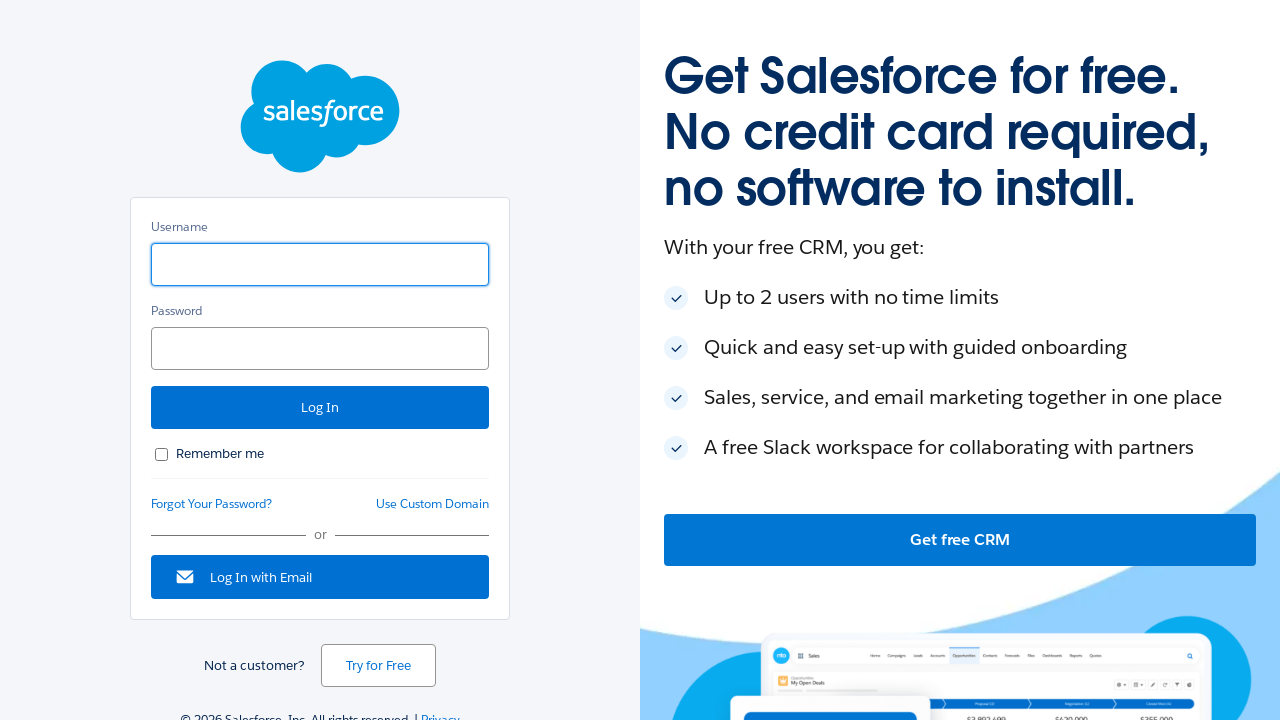

Filled username field with 'hello' on #username
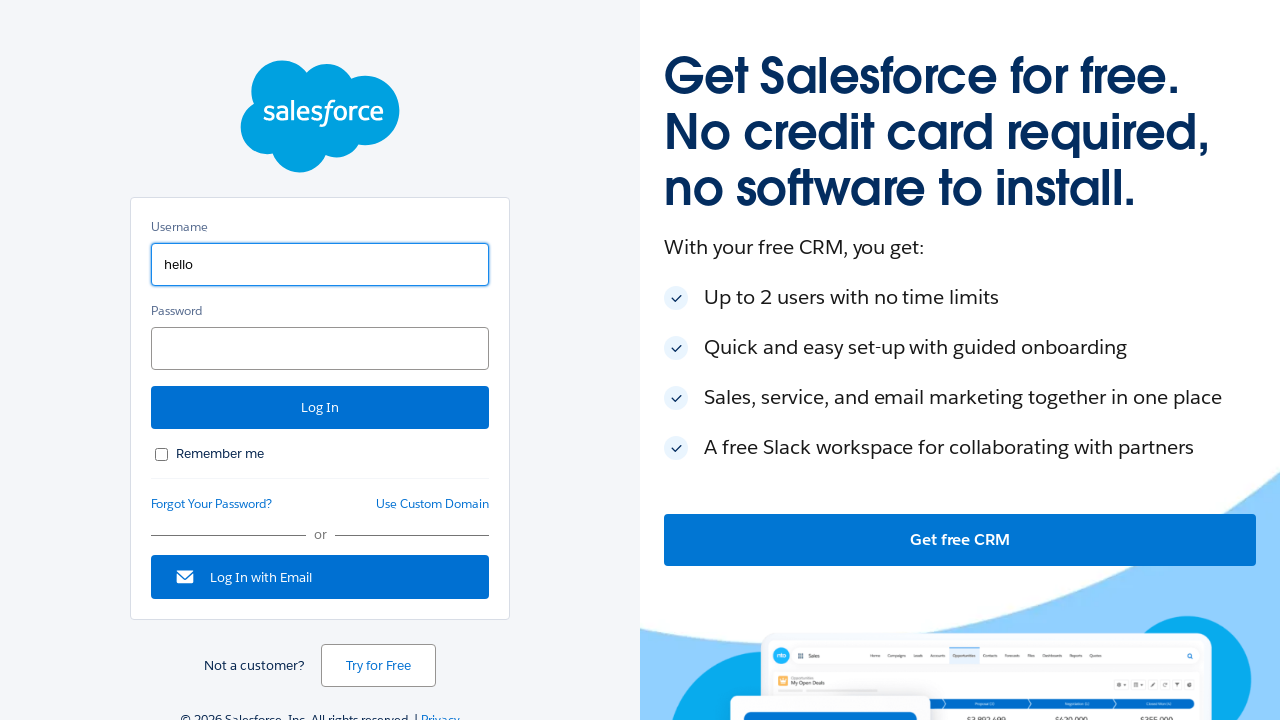

Filled password field with 'hello' on input[name='pw']
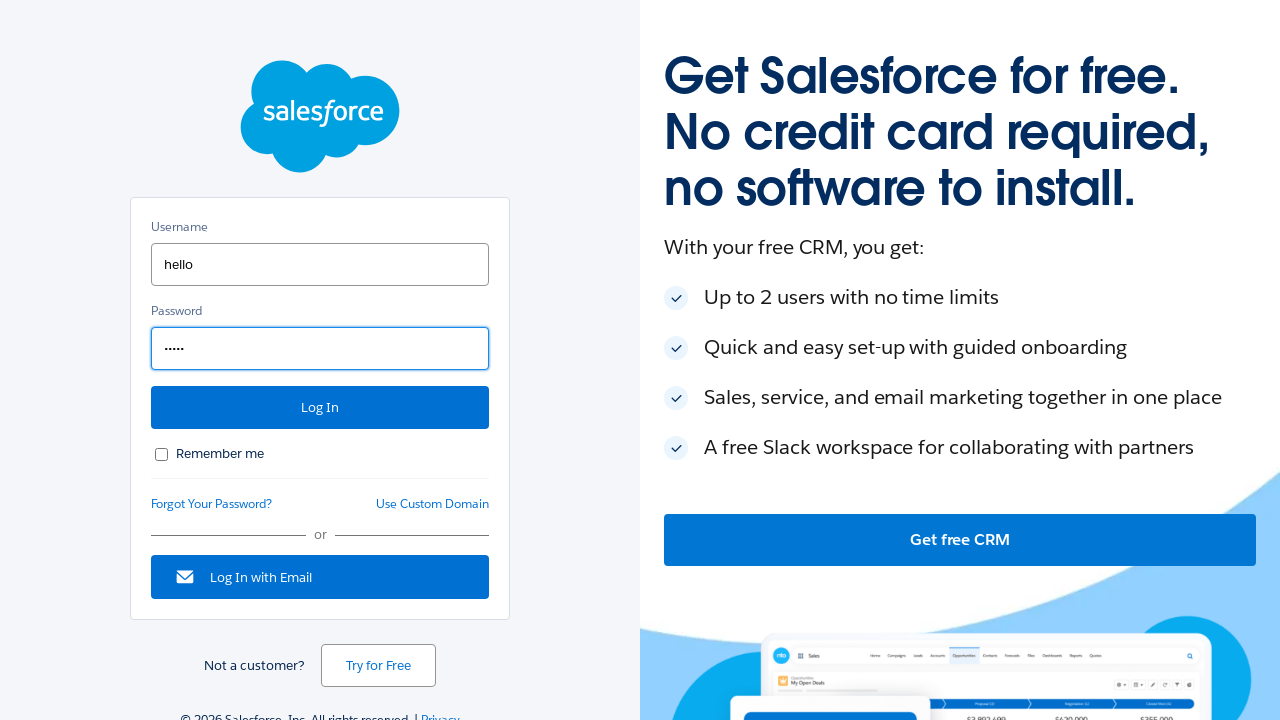

Clicked login button at (320, 408) on #Login
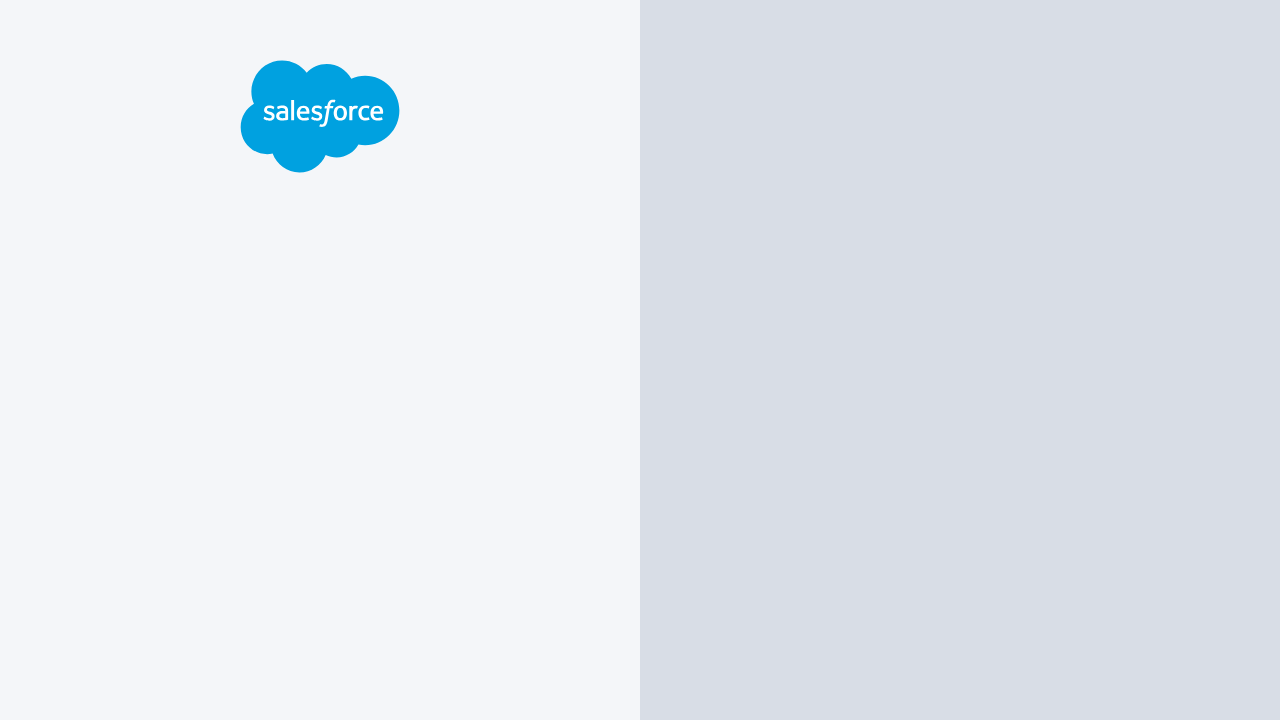

Error message appeared on login page
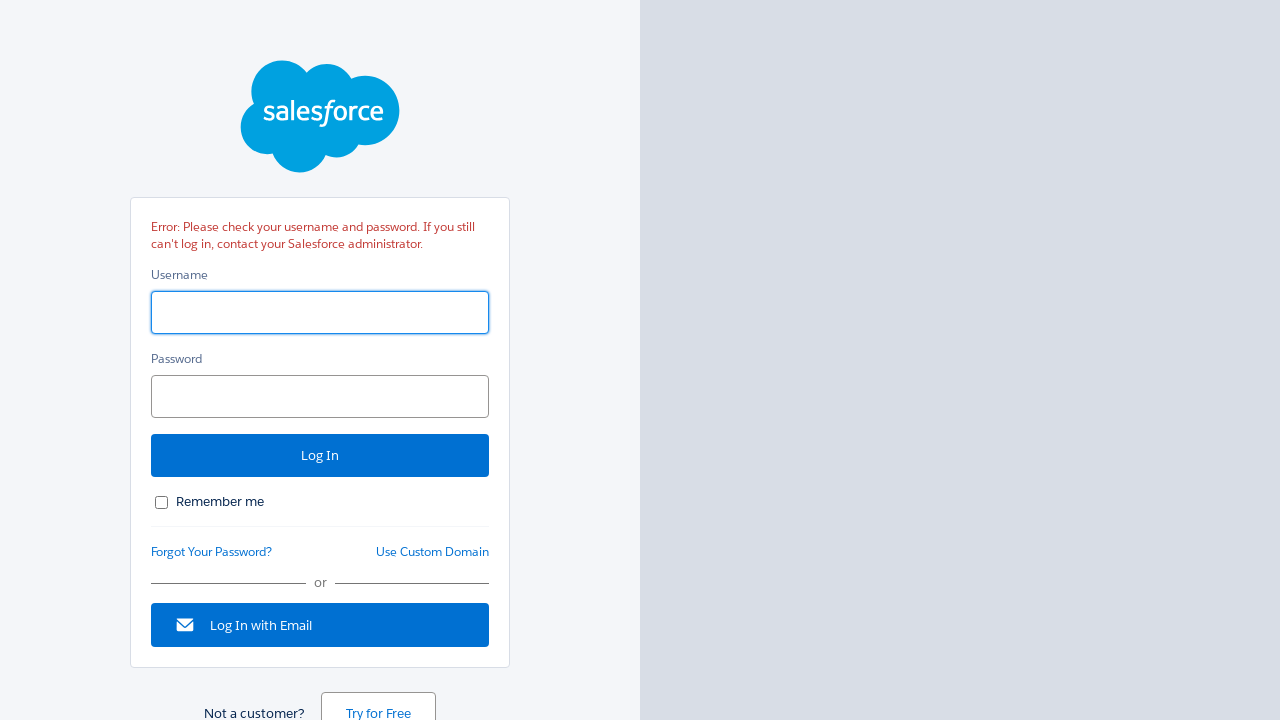

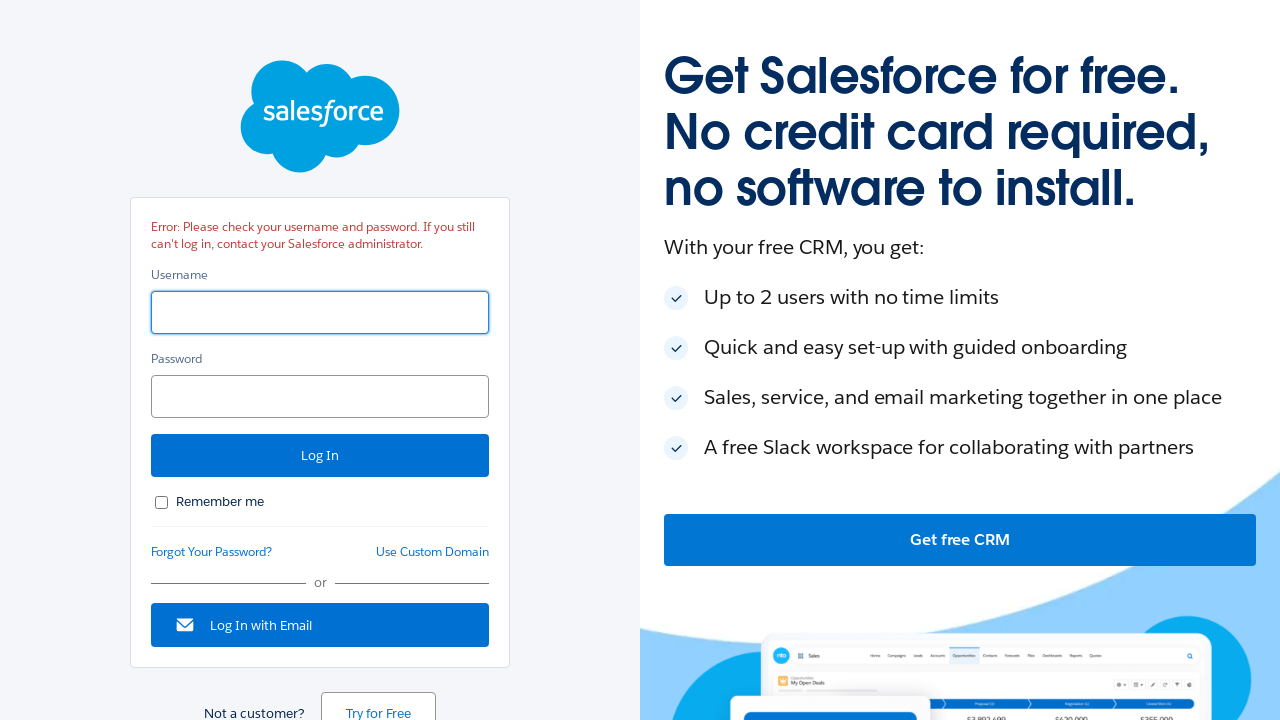